Tests jQuery UI selectable widget by switching to an iframe and performing individual clicks and CTRL+click multi-selection on list items

Starting URL: https://jqueryui.com/selectable/

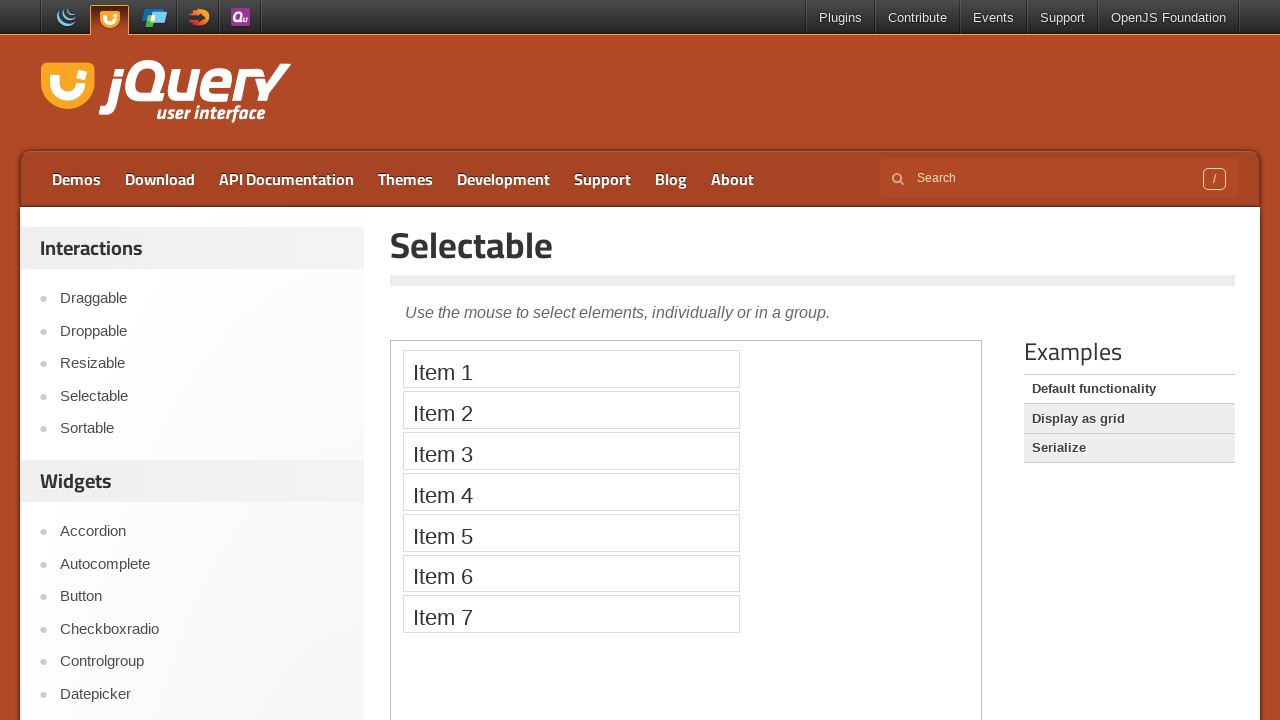

Located iframe containing selectable demo
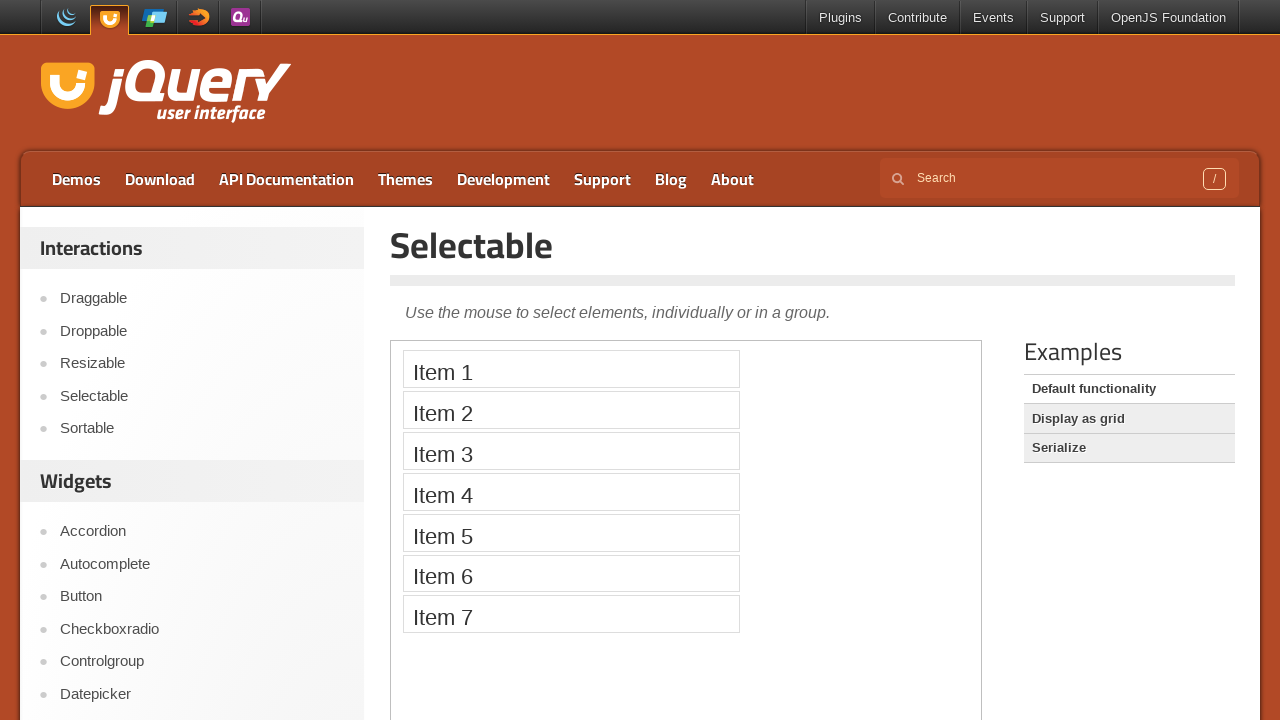

Clicked on Item 2 at (571, 410) on iframe.demo-frame >> internal:control=enter-frame >> xpath=//li[text()='Item 2']
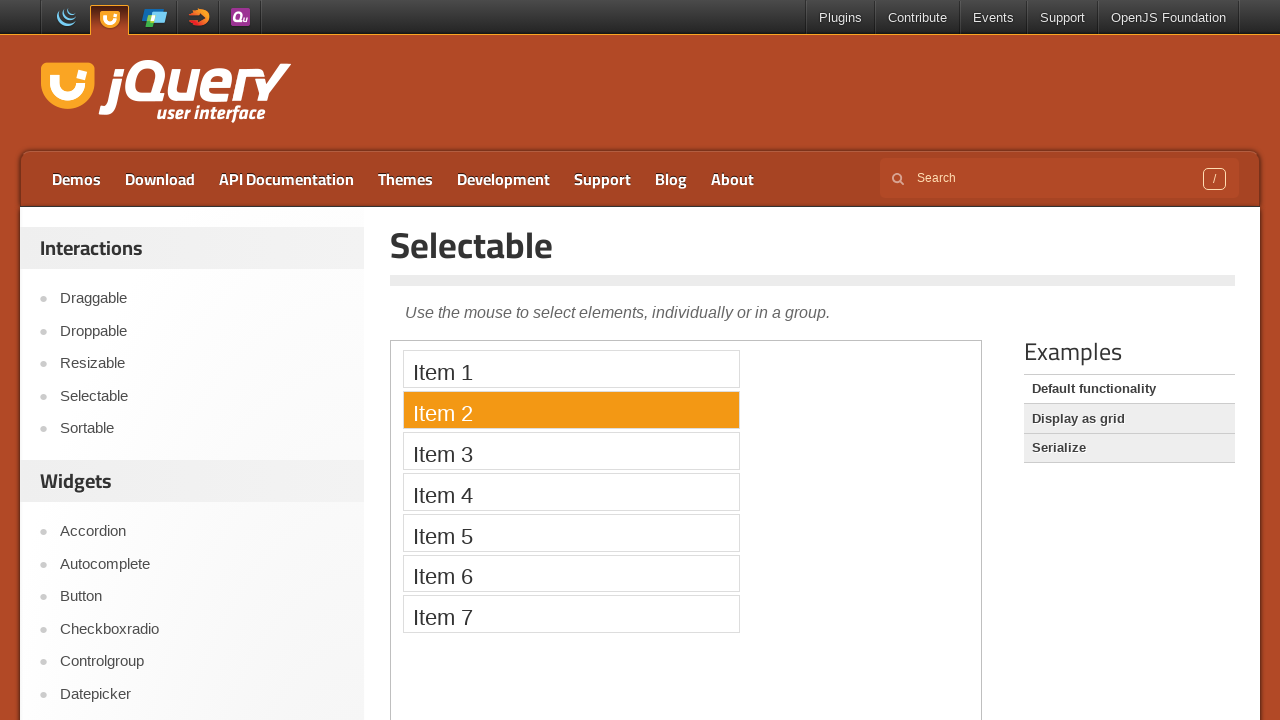

Clicked on Item 4 at (571, 492) on iframe.demo-frame >> internal:control=enter-frame >> xpath=//li[text()='Item 4']
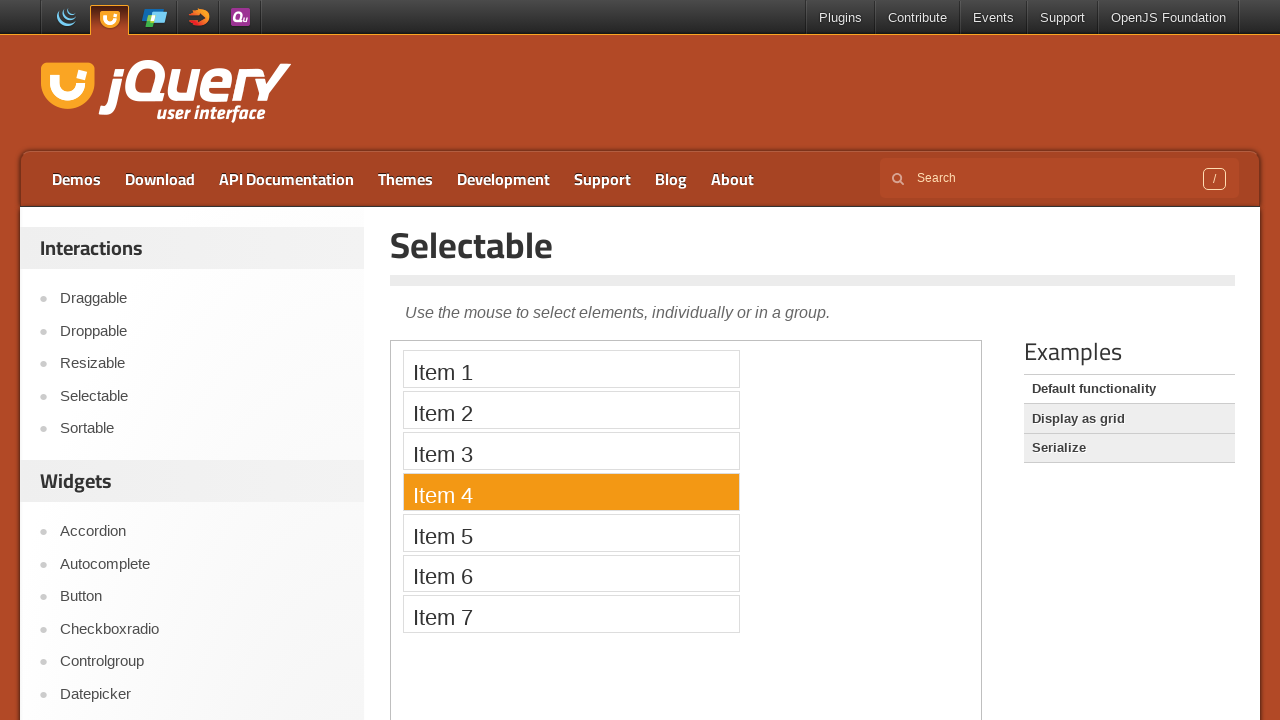

Waited 1 second to observe selection
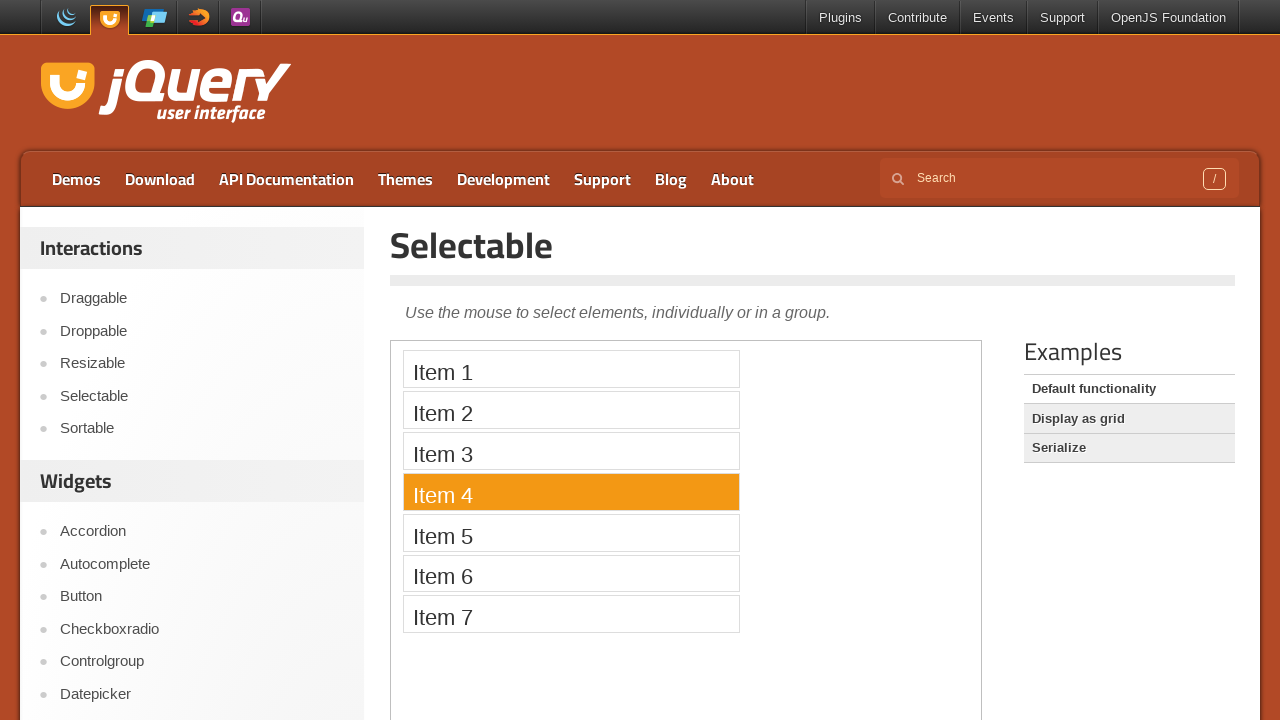

CTRL+clicked on Item 4 for multi-selection at (571, 492) on iframe.demo-frame >> internal:control=enter-frame >> xpath=//li[text()='Item 4']
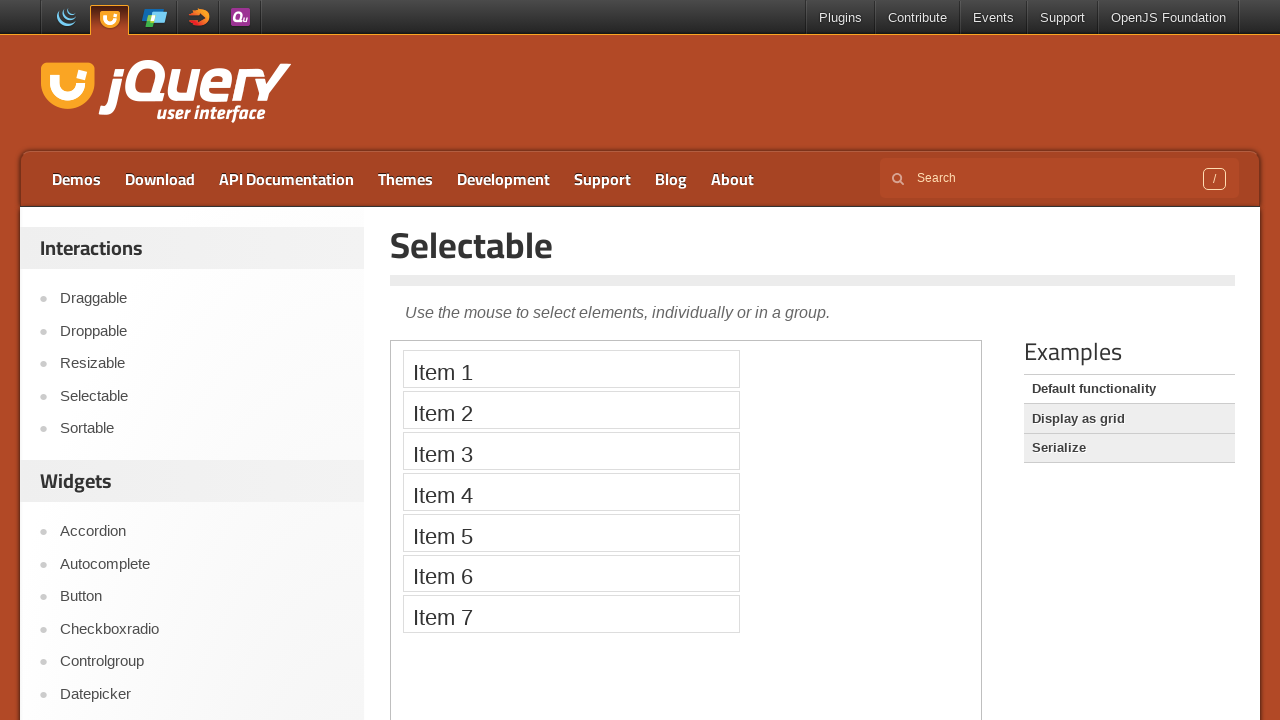

CTRL+clicked on Item 2 for multi-selection at (571, 410) on iframe.demo-frame >> internal:control=enter-frame >> xpath=//li[text()='Item 2']
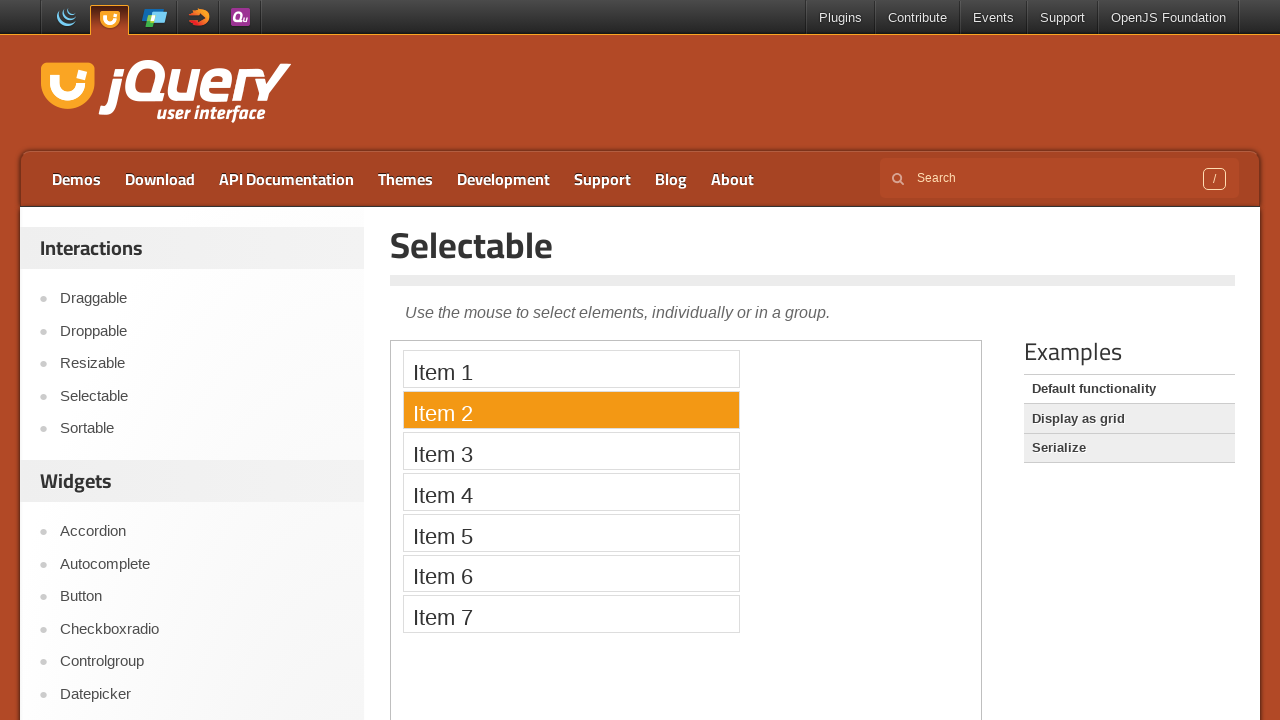

CTRL+clicked on Item 1 for multi-selection at (571, 369) on iframe.demo-frame >> internal:control=enter-frame >> xpath=//li[text()='Item 1']
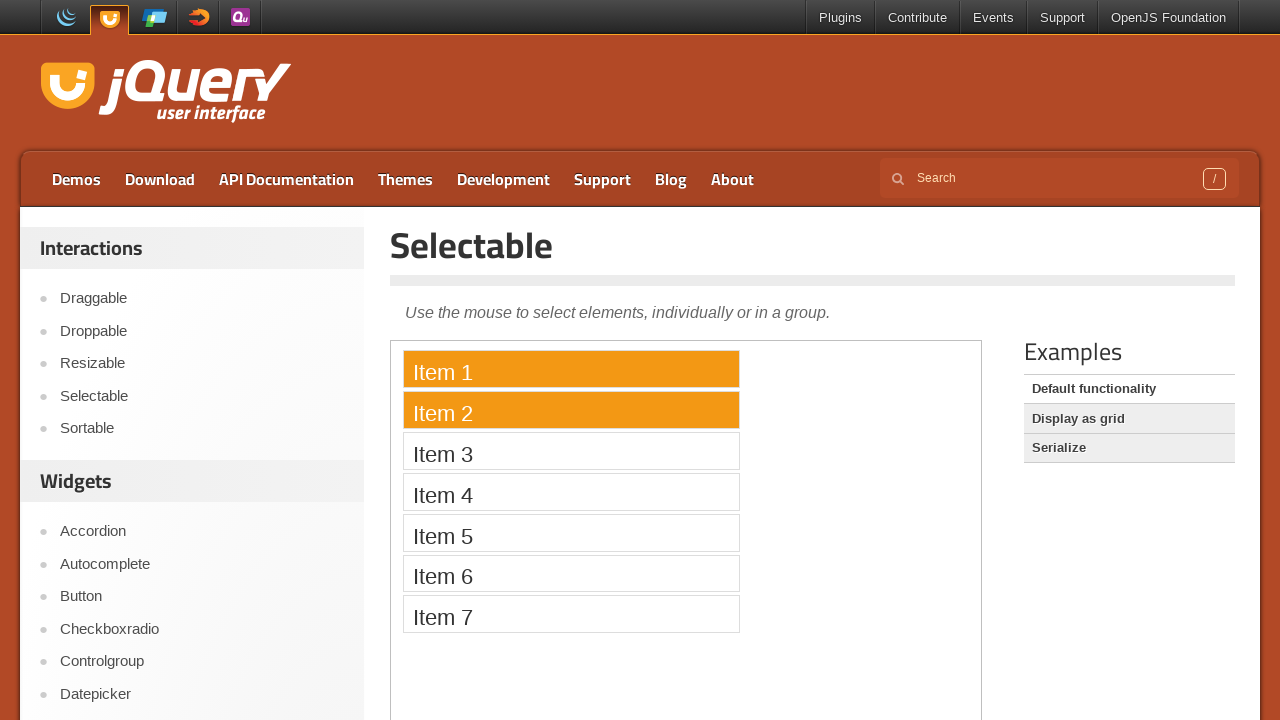

Waited 1 second to observe final multi-selection
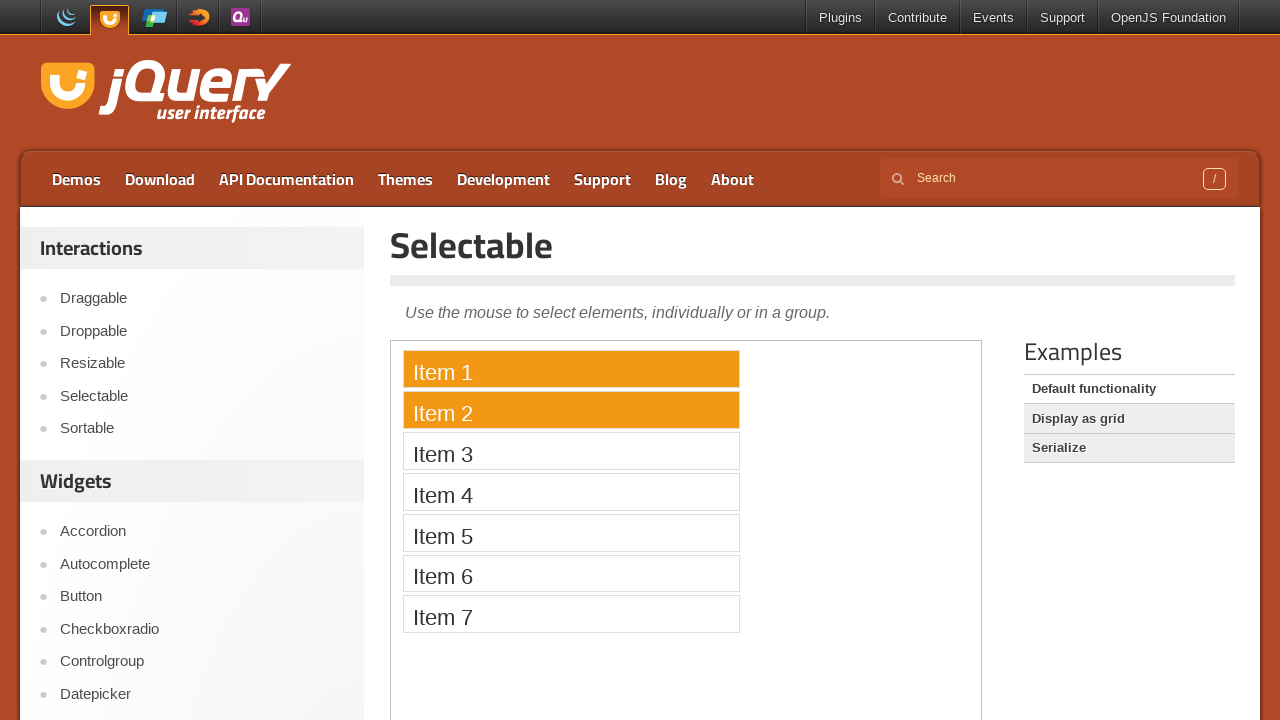

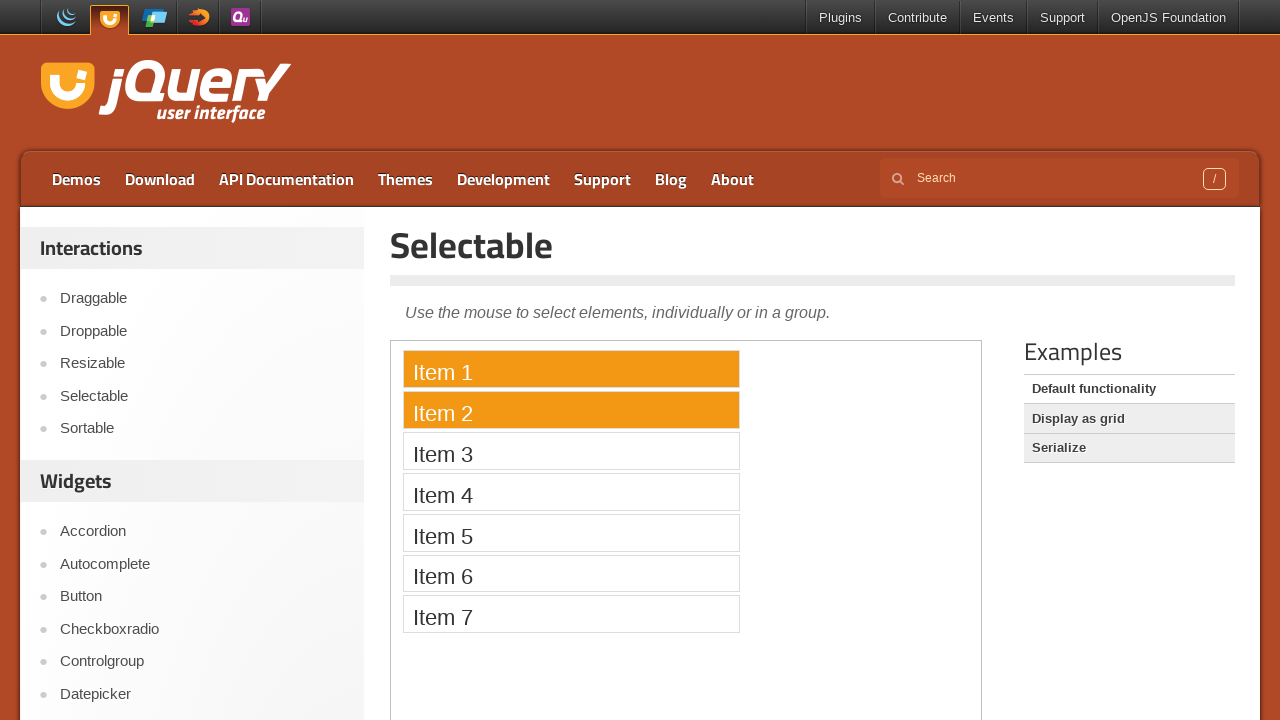